Tests basic form operations by typing a name in a text field and selecting a gender from a dropdown

Starting URL: https://rahulshettyacademy.com/angularpractice/

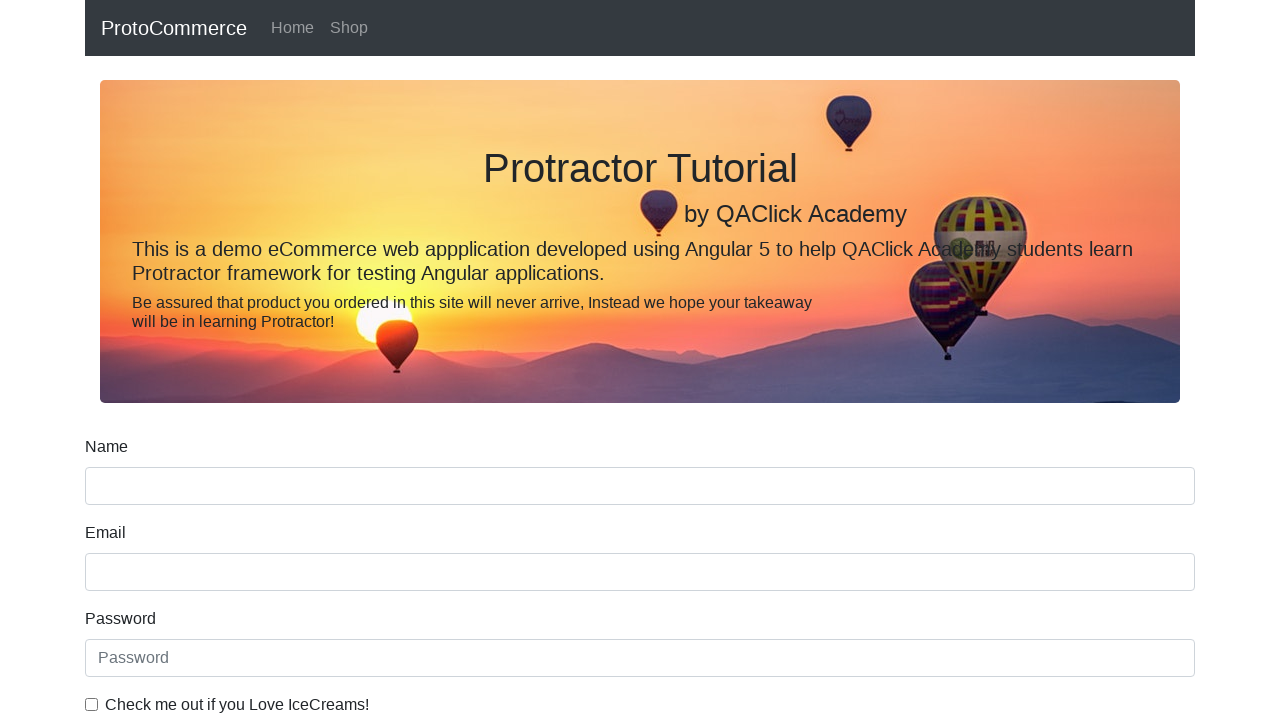

Filled name text field with 'Rajat Verma' on :nth-child(1) > .form-control
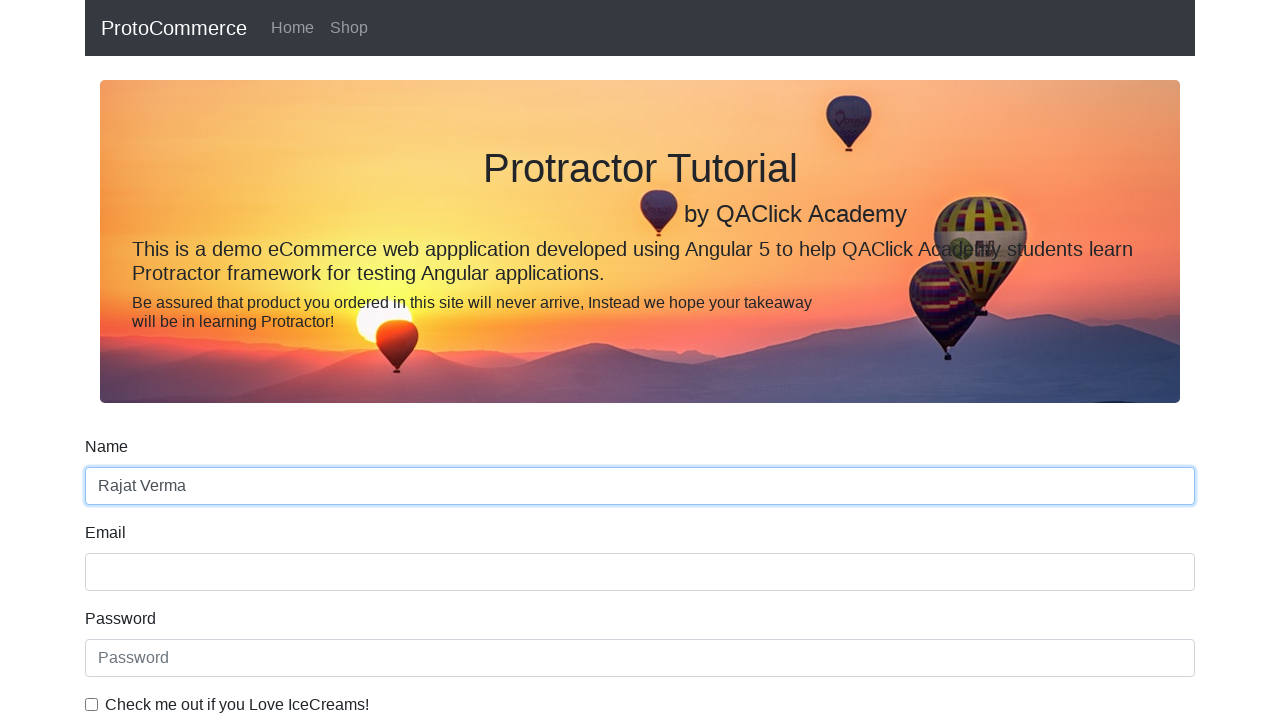

Selected 'Male' from gender dropdown on select
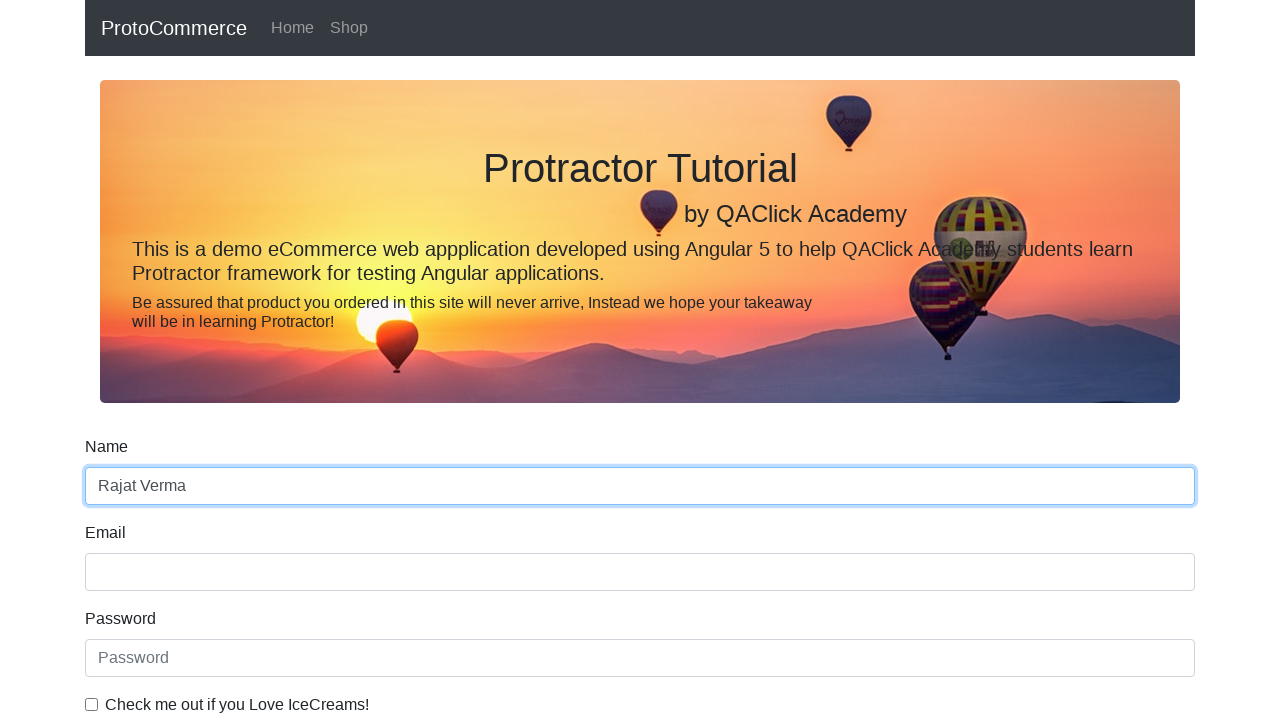

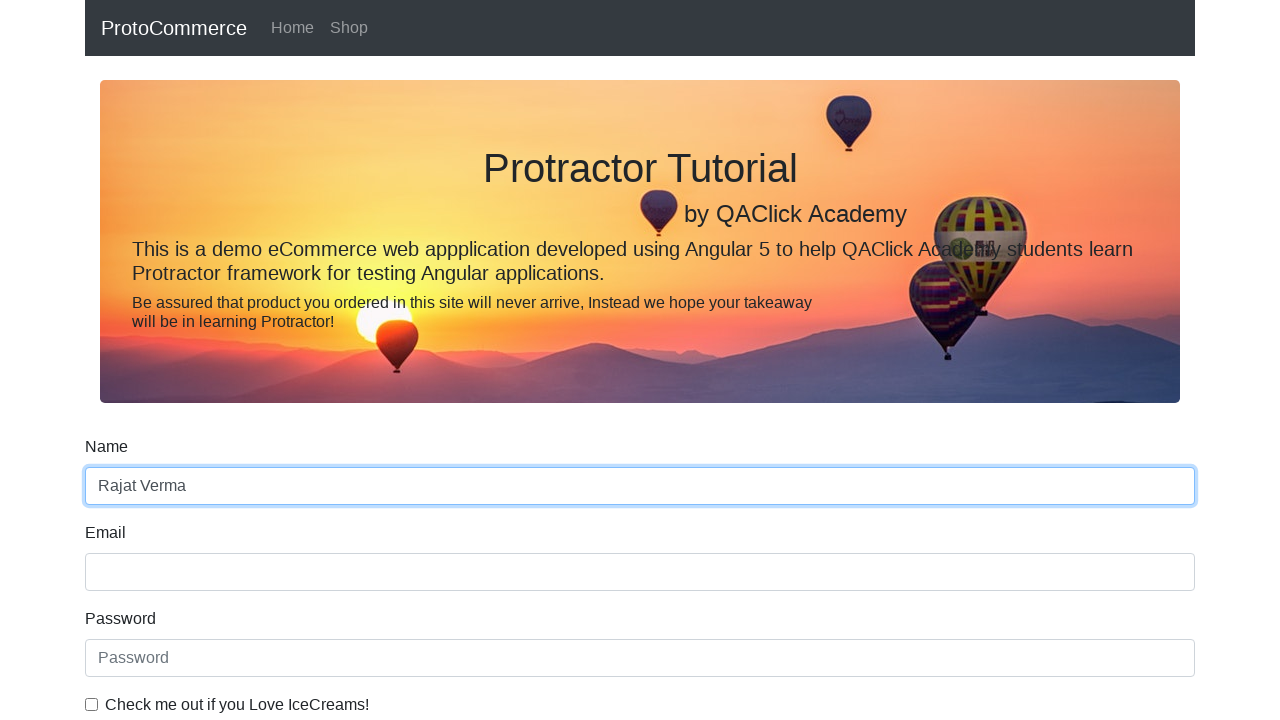